Tests keyboard input functionality by clicking on a name field, typing text into it, and clicking a button

Starting URL: https://formy-project.herokuapp.com/keypress

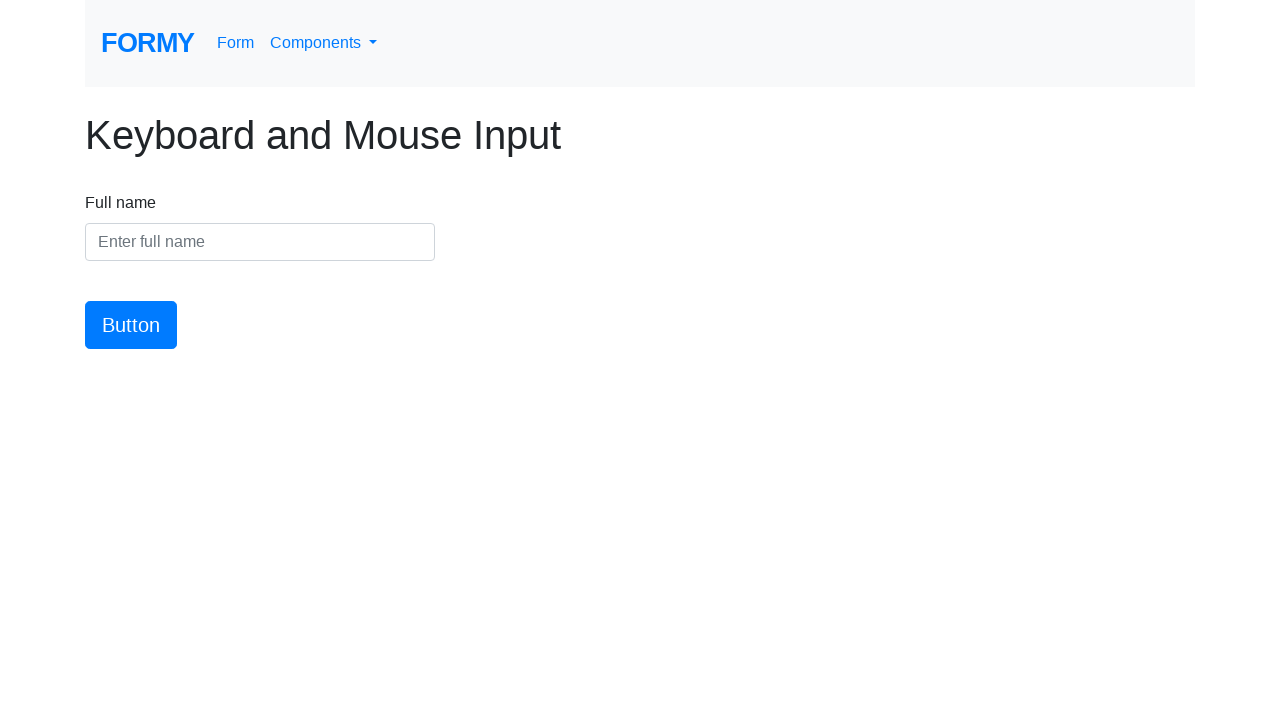

Clicked on the name input field at (260, 242) on #name
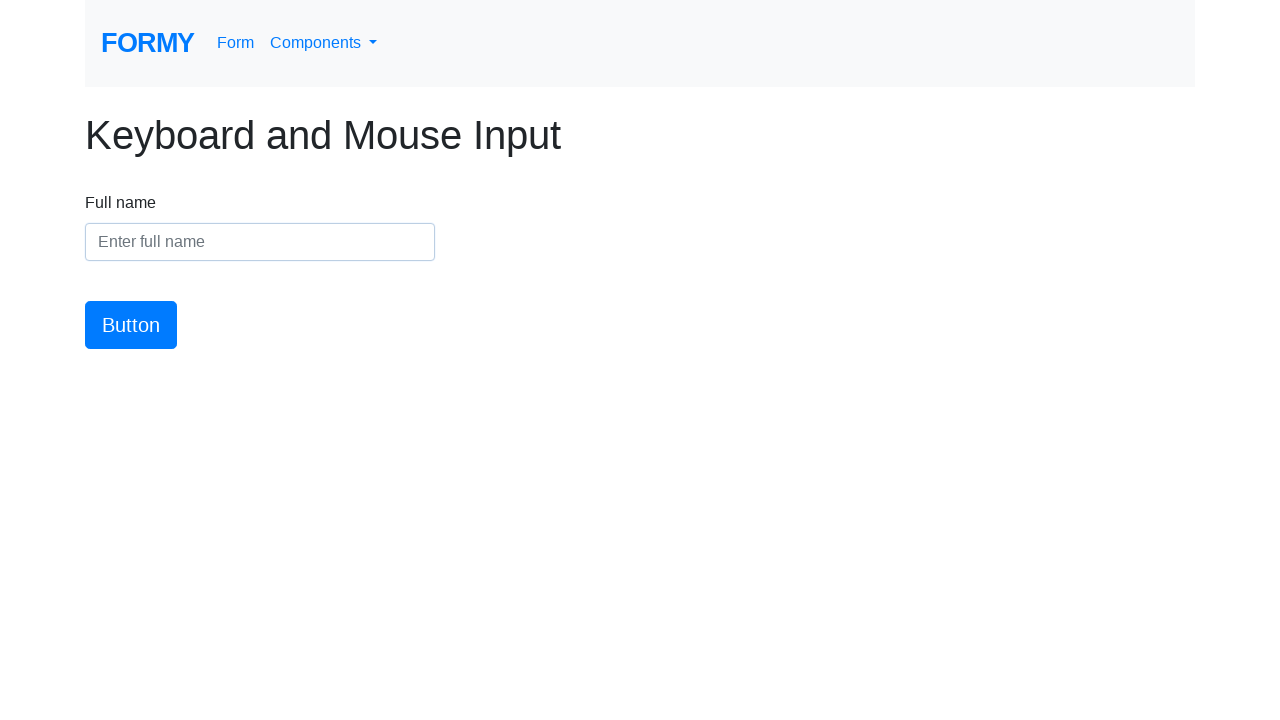

Typed 'Billy Kimber' into the name field on #name
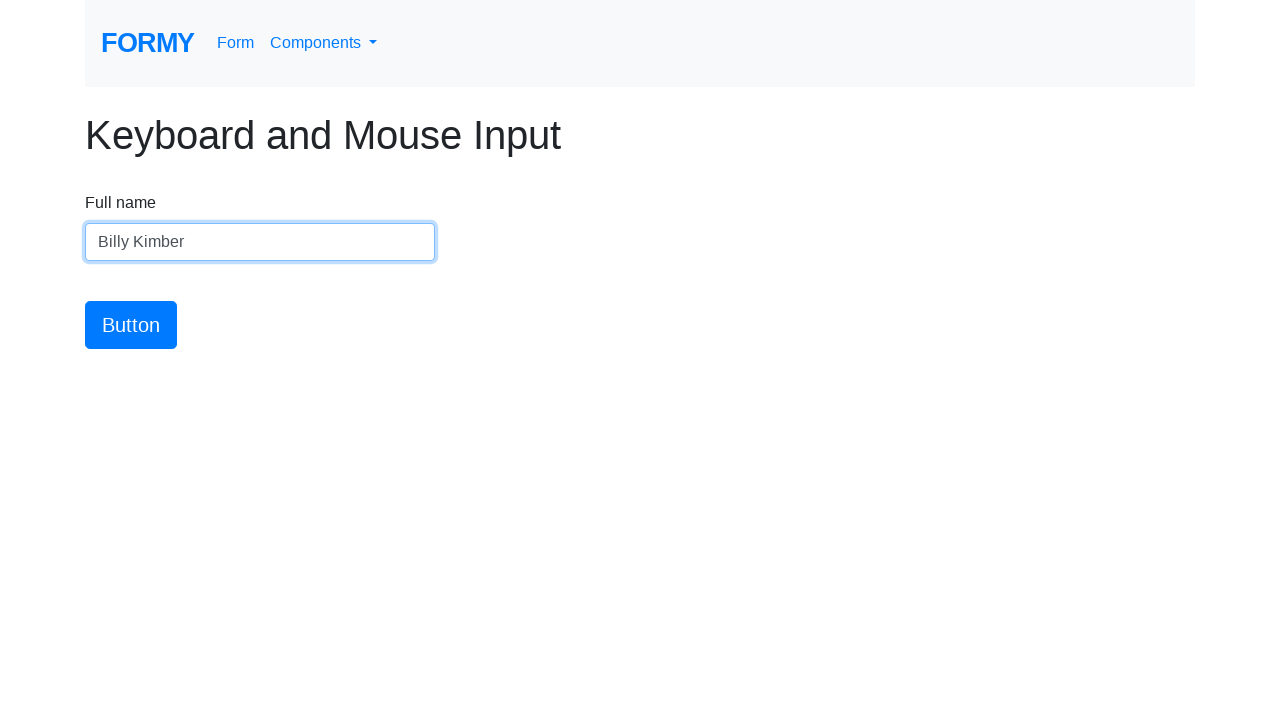

Clicked the submit button at (131, 325) on #button
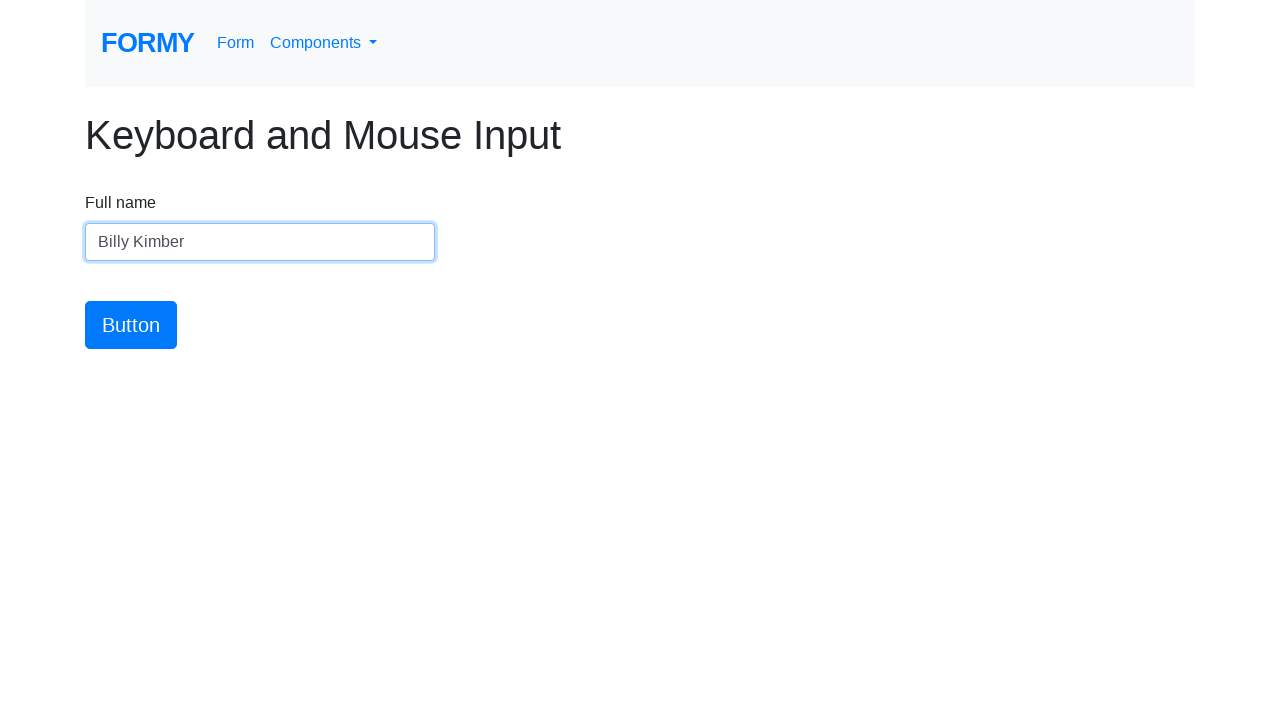

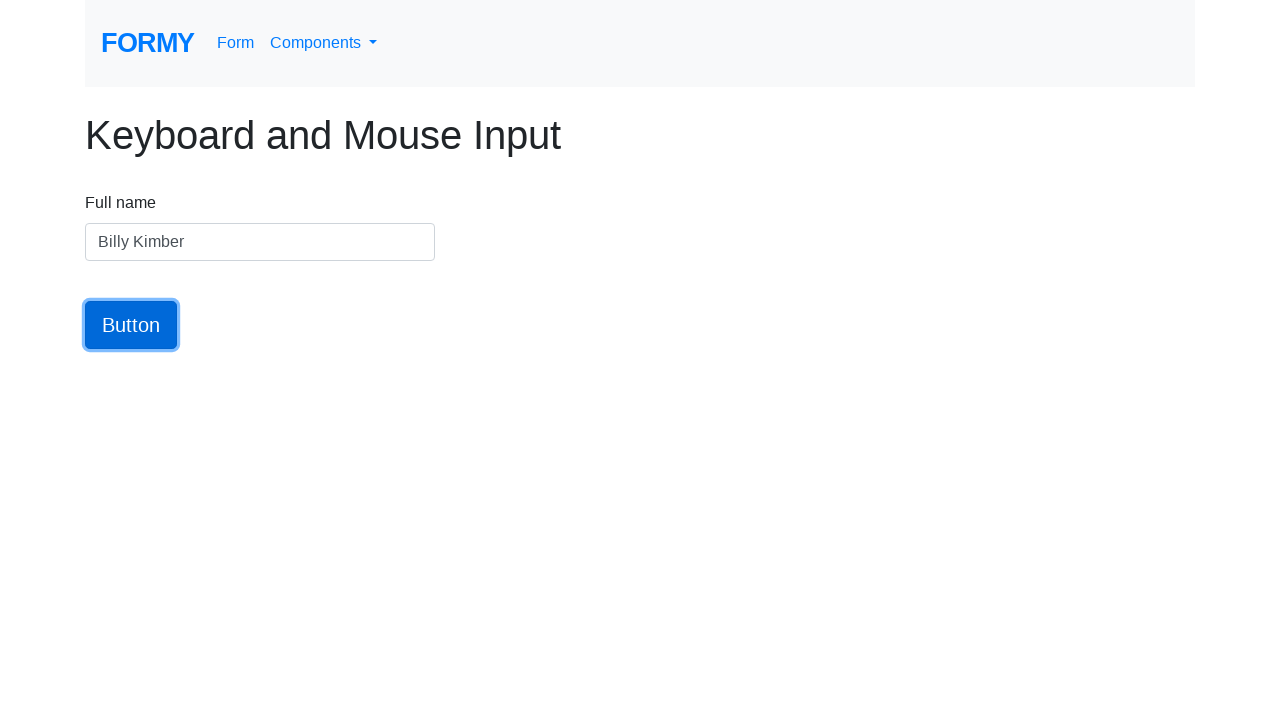